Tests form submission for Canadian shipping by filling out all address and contact fields, selecting Canada as the country, and clicking the order button

Starting URL: http://www.lifecellskin.com/ExclusiveOffer/index.php

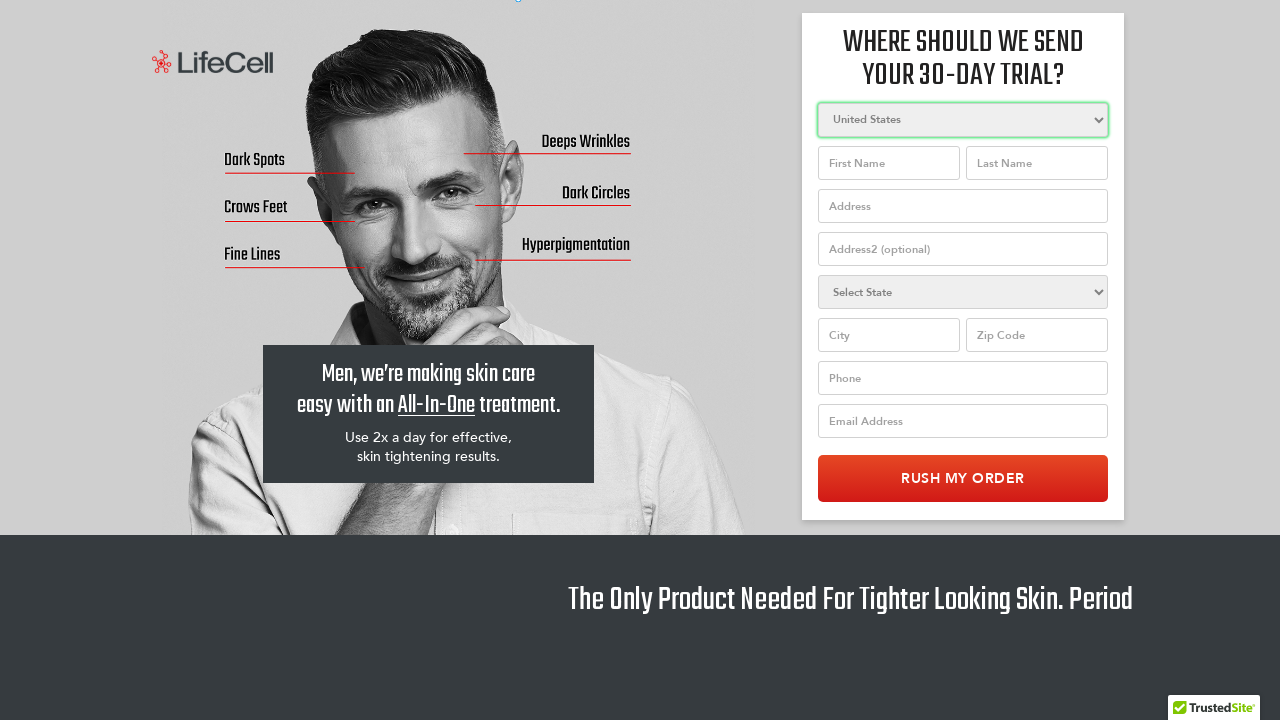

Filled first name field with 'TEST' on #fields_fname
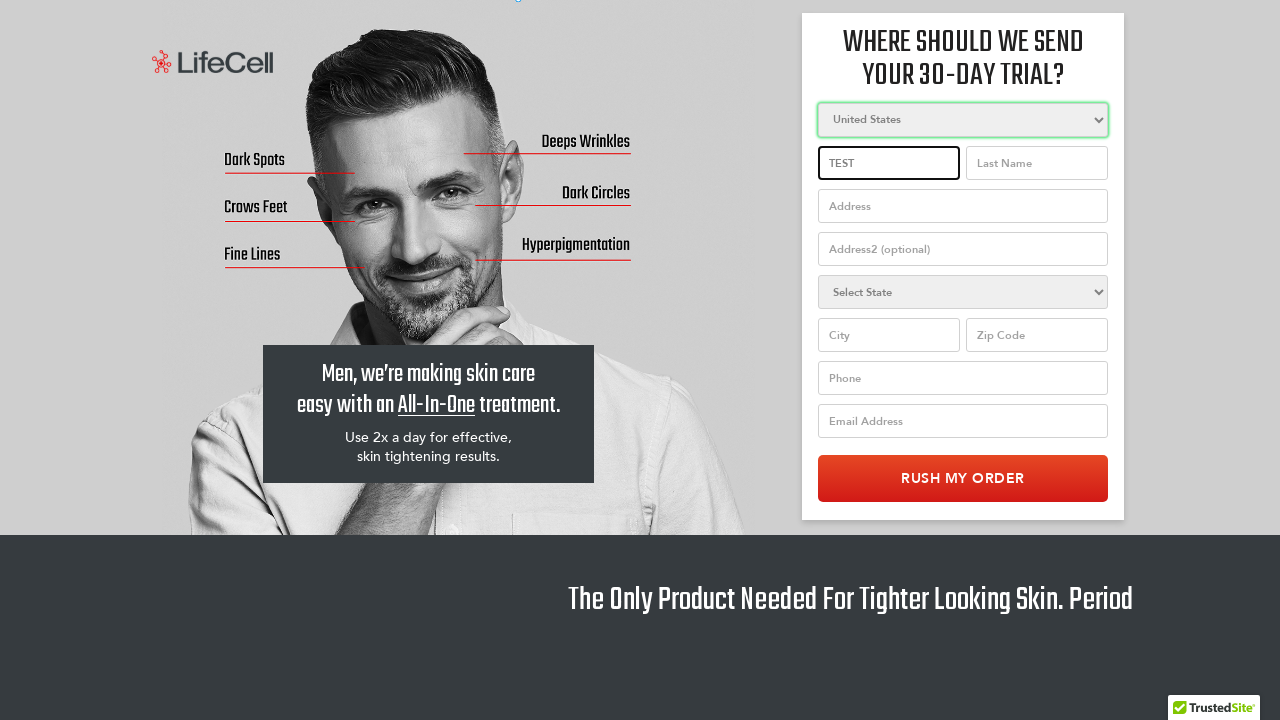

Filled last name field with 'TEST' on #fields_lname
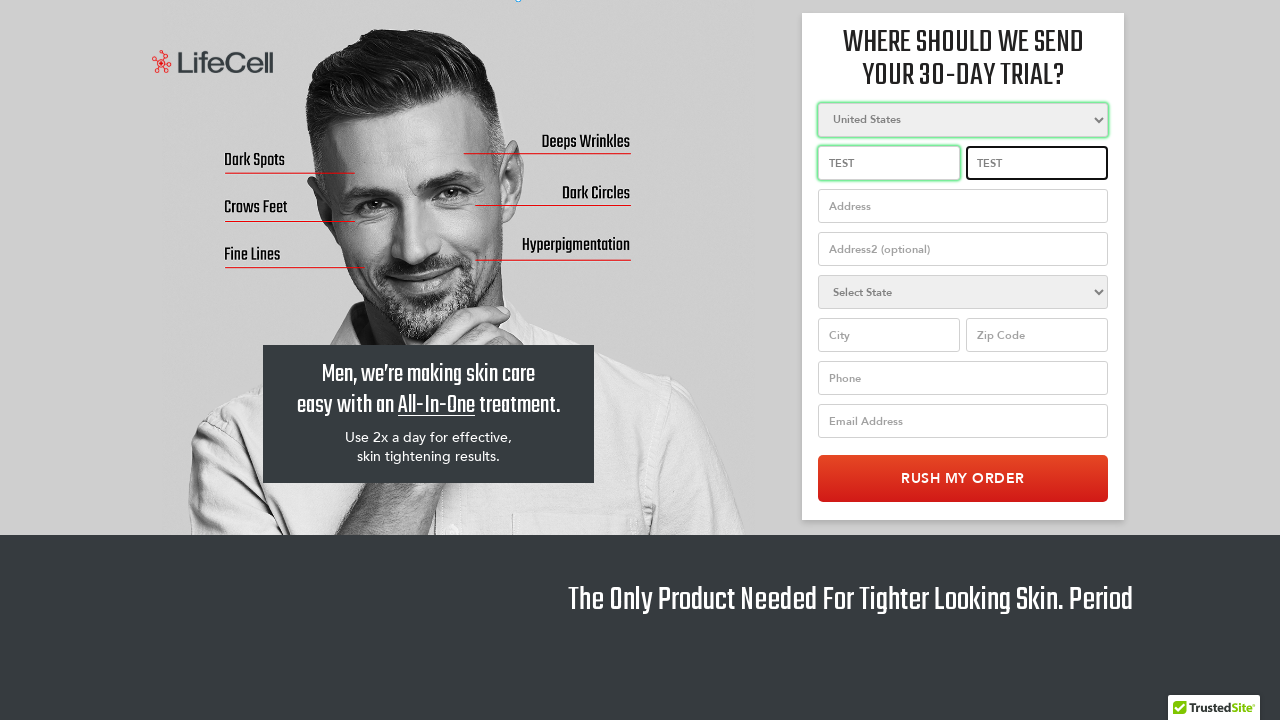

Filled address field with '1909 Tyler st.' on #fields_address1
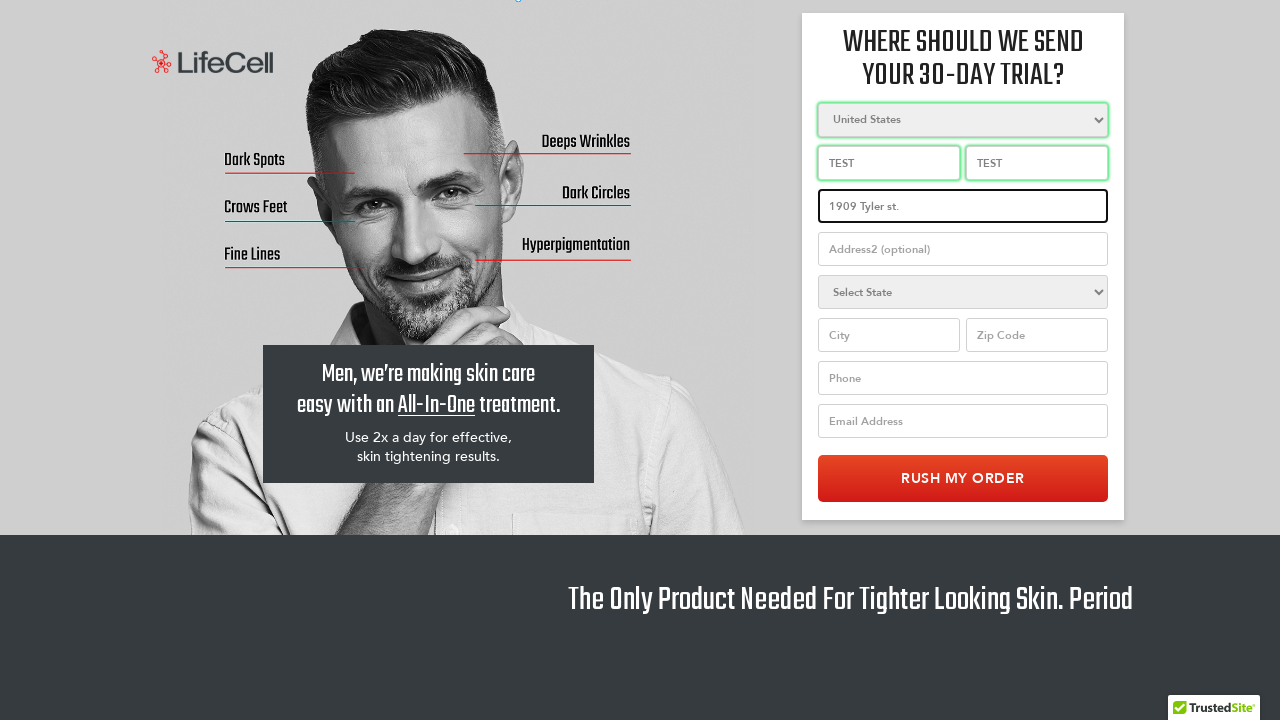

Selected 'Canada' from country dropdown on #country
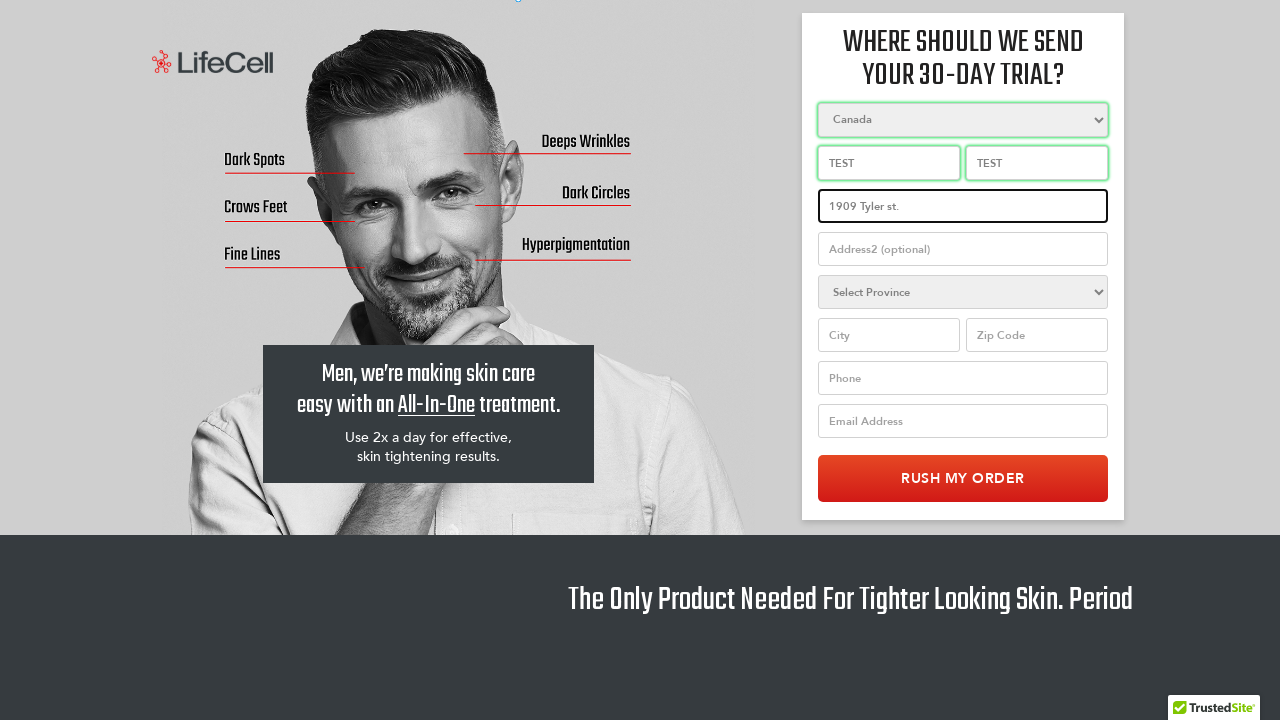

Selected 'Alberta' from state dropdown on #fields_state
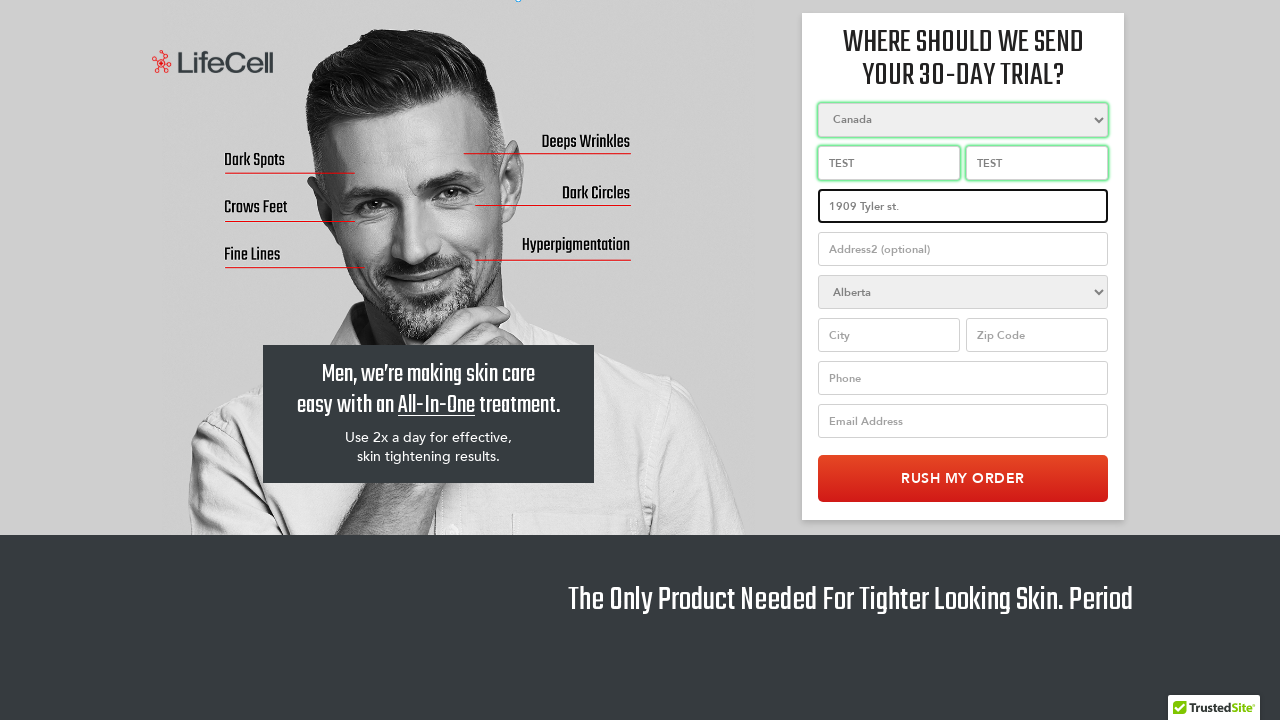

Filled city field with 'FAKE CITY' on #fields_city
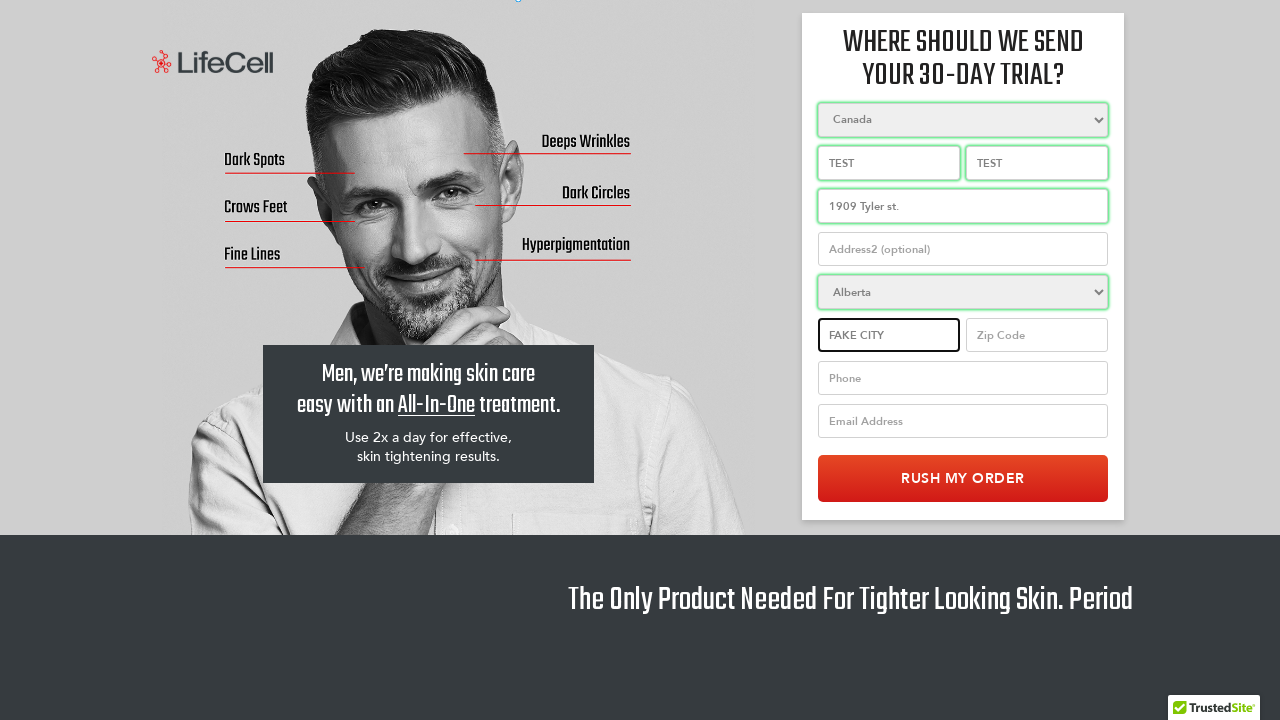

Filled zip code field with '33020' on #fields_zip
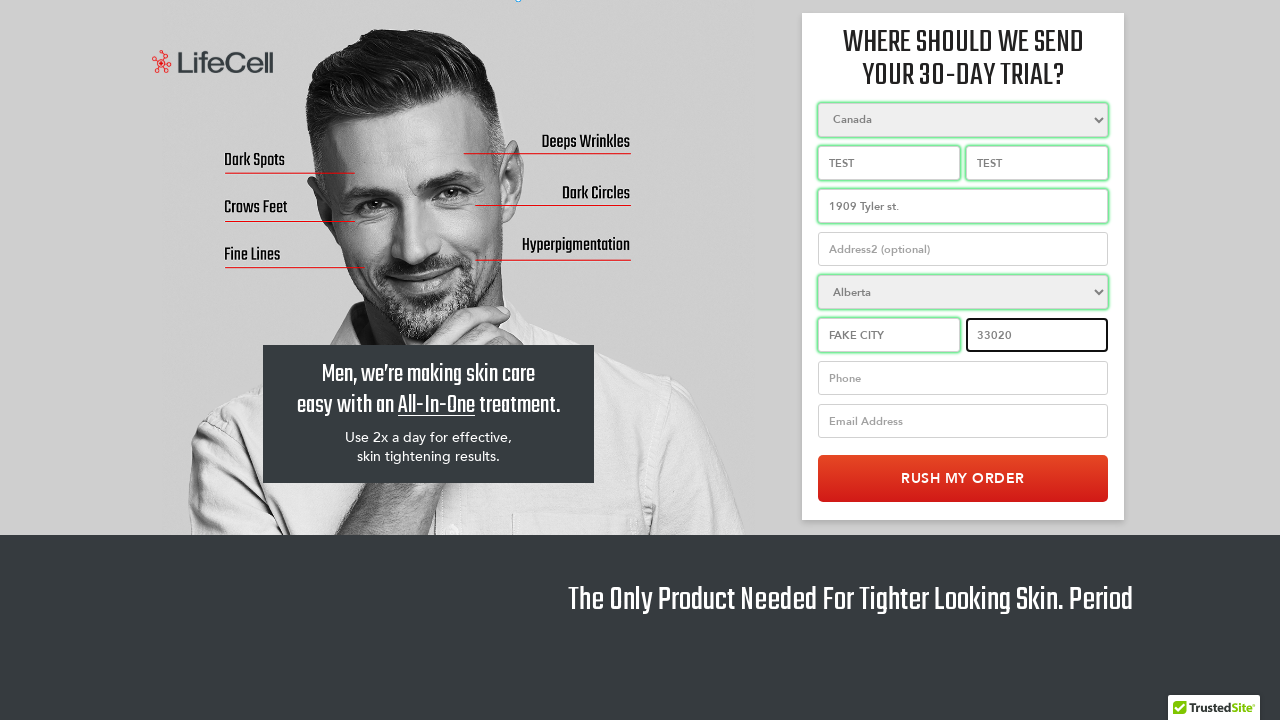

Filled phone number field with '11111111111' on #fields_phone
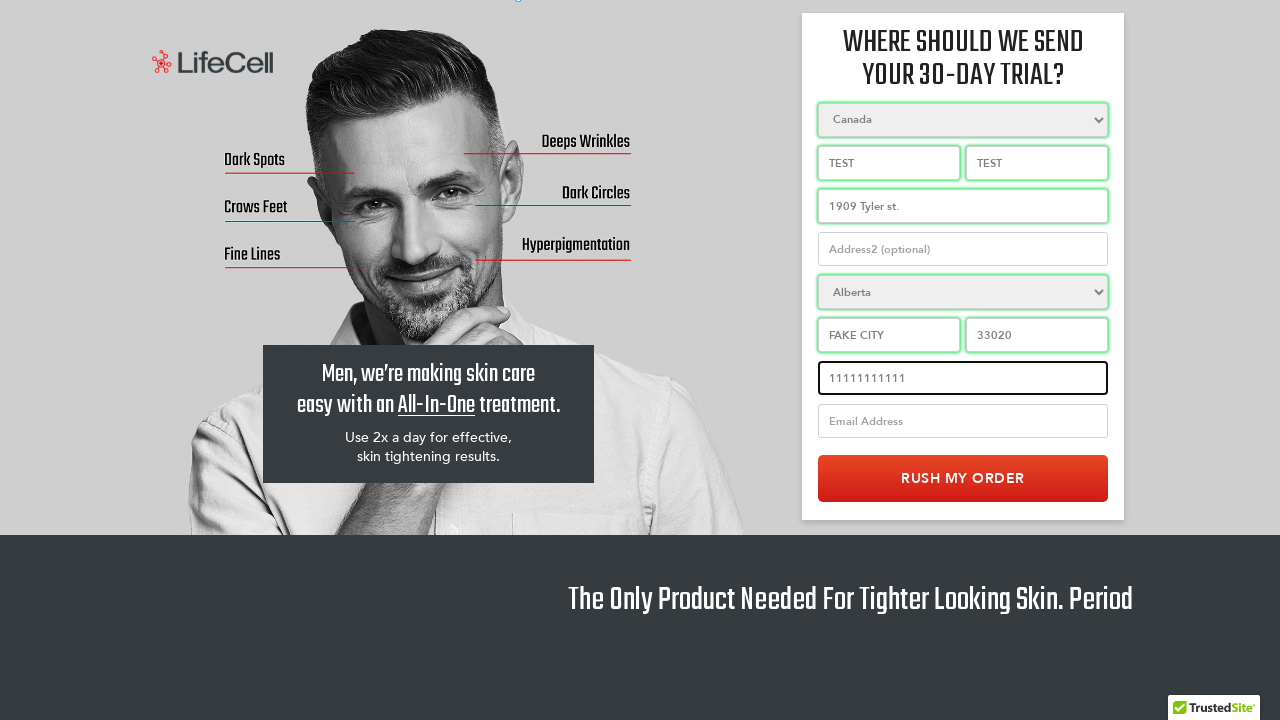

Filled email address field with 'fake@fake.com' on #fields_email
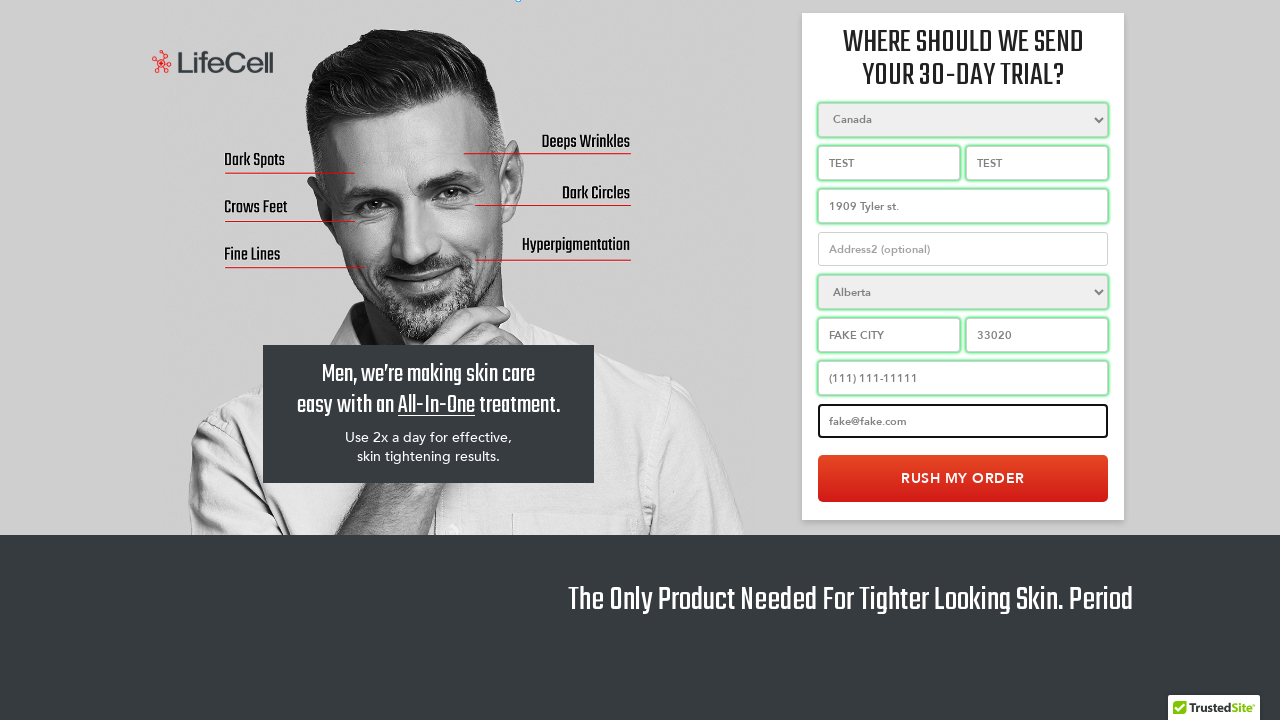

Clicked order button to submit form at (963, 478) on .rush_order_btn
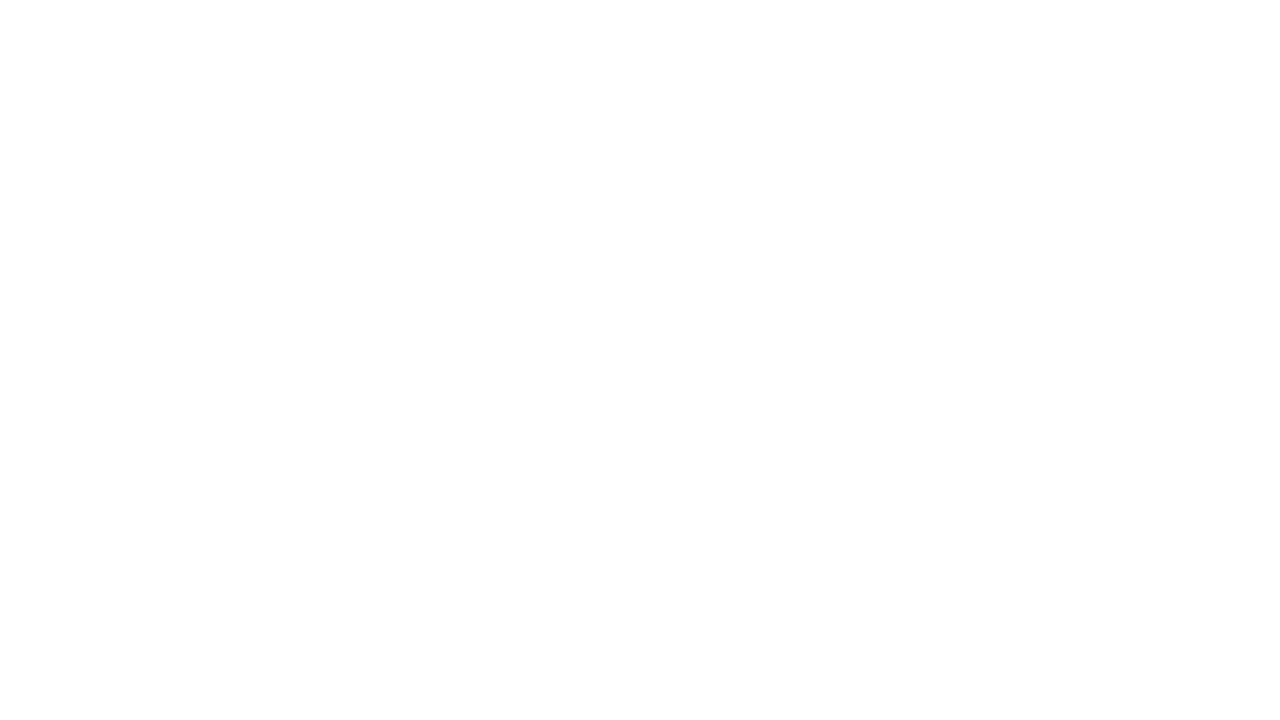

Page finished loading after form submission
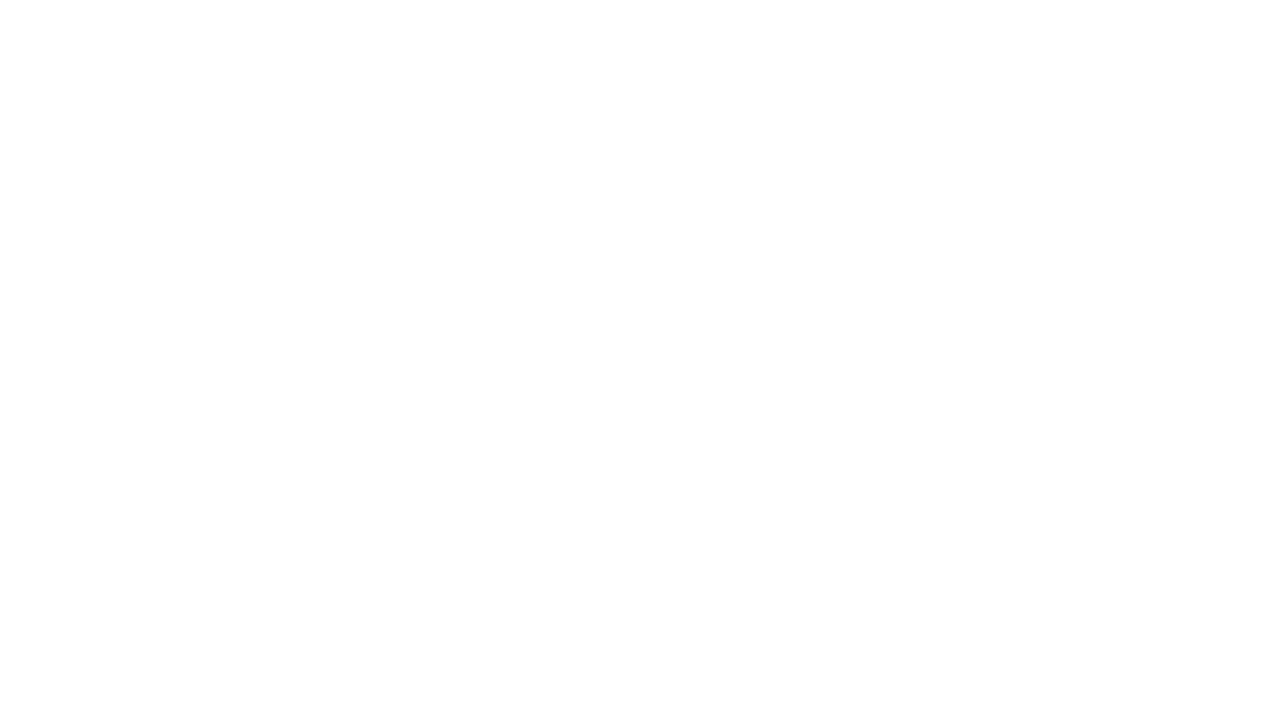

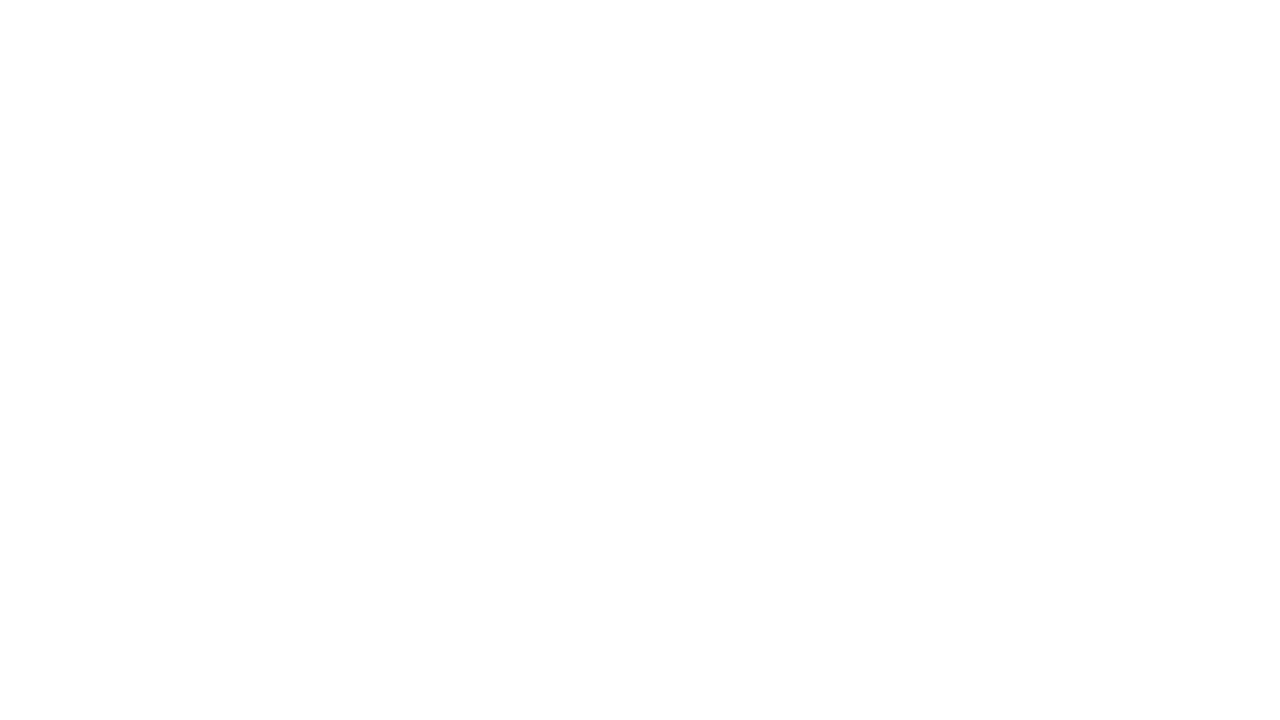